Tests that clicking All filter shows all todo items

Starting URL: https://demo.playwright.dev/todomvc

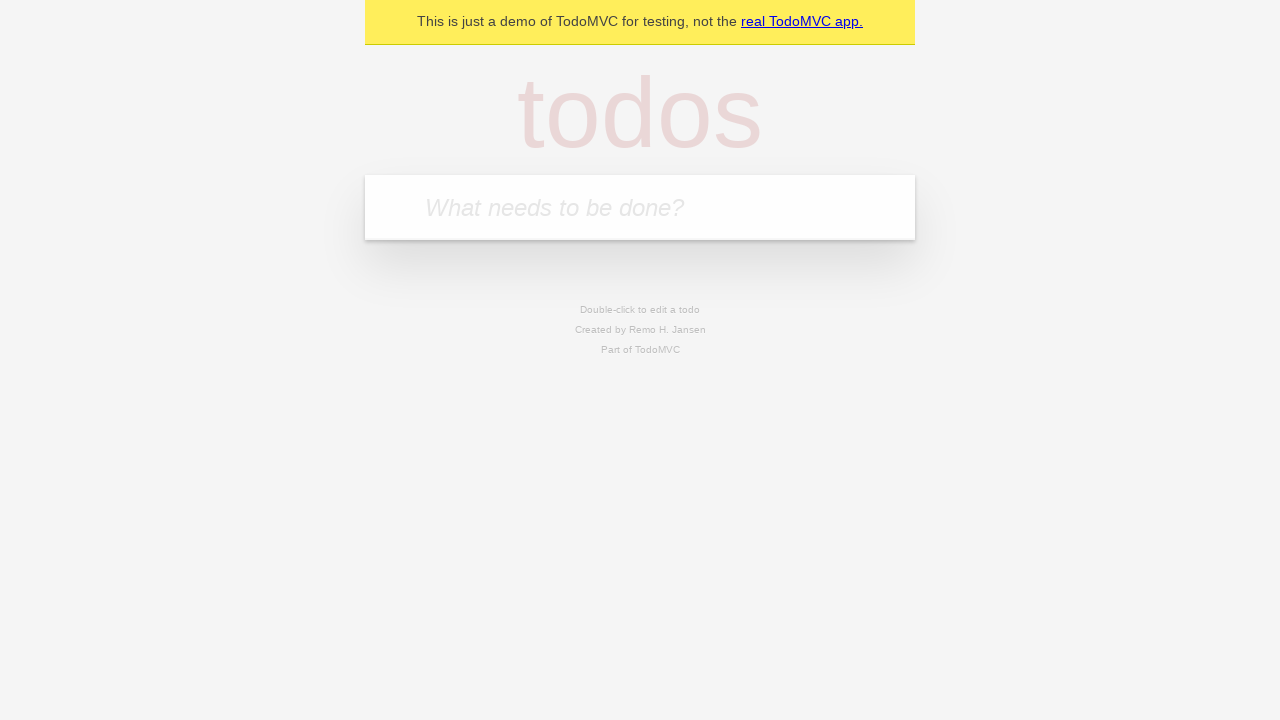

Filled todo input with 'buy some cheese' on internal:attr=[placeholder="What needs to be done?"i]
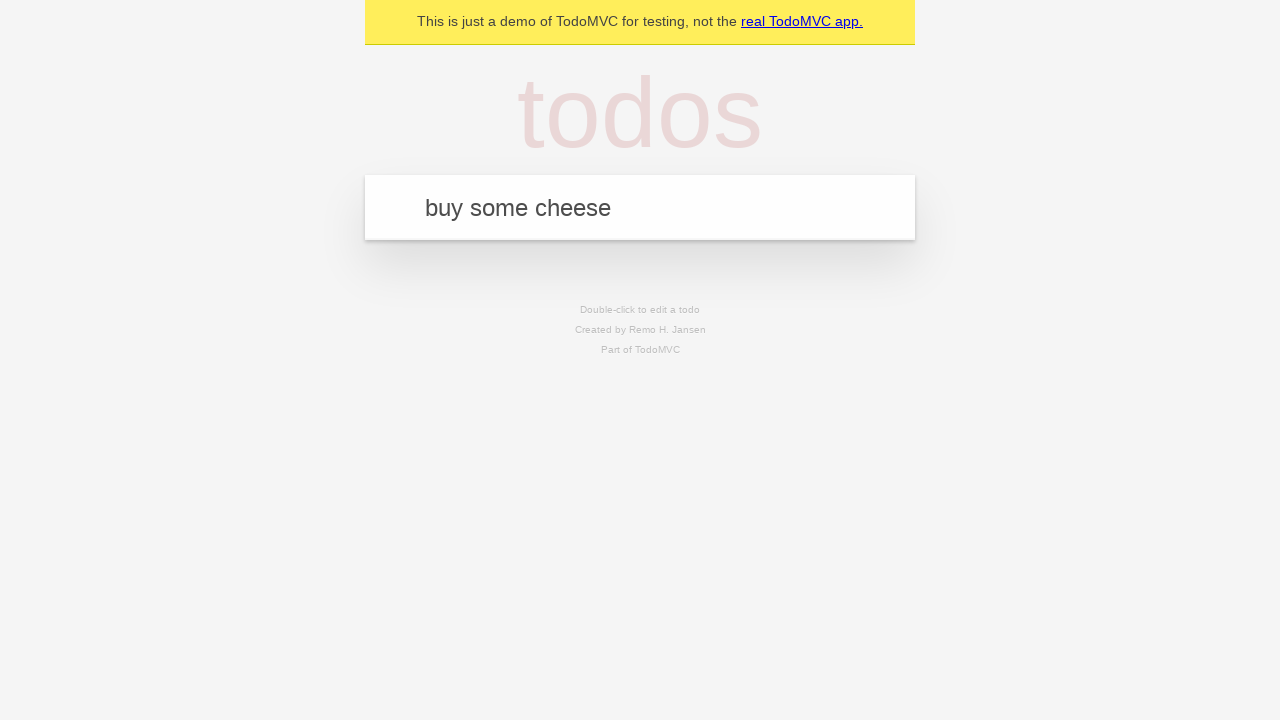

Pressed Enter to add first todo item on internal:attr=[placeholder="What needs to be done?"i]
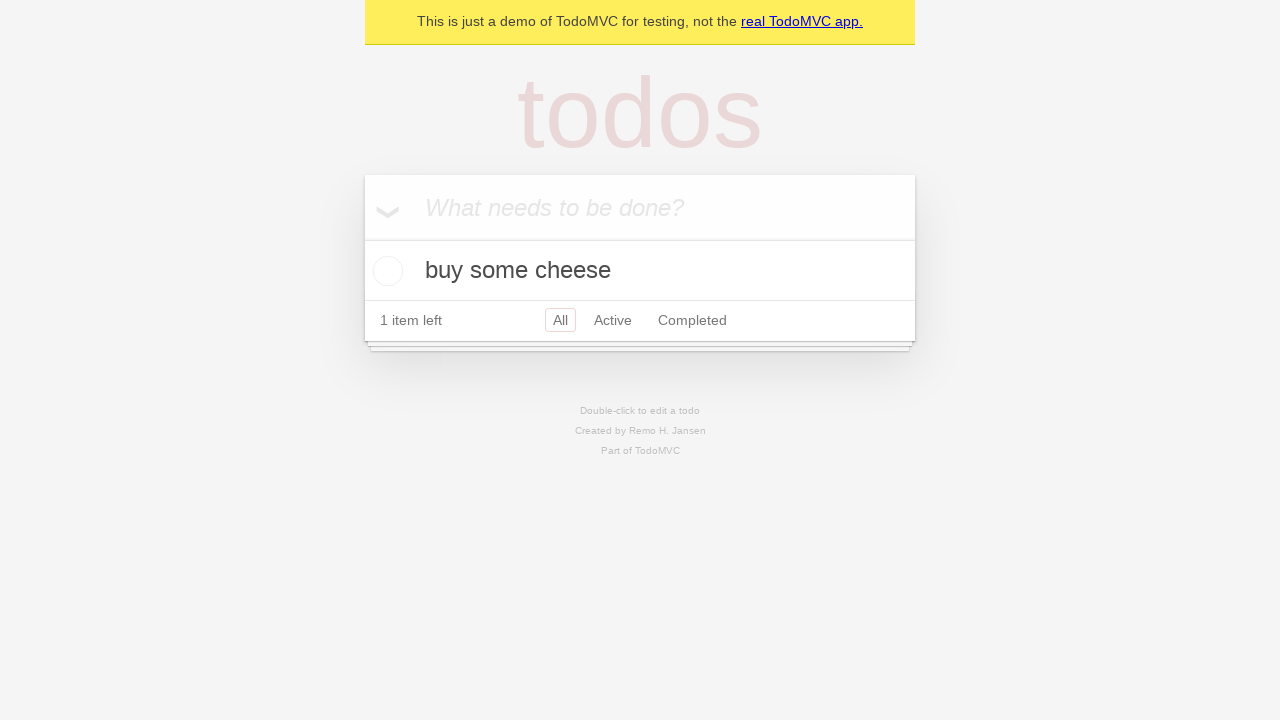

Filled todo input with 'feed the cat' on internal:attr=[placeholder="What needs to be done?"i]
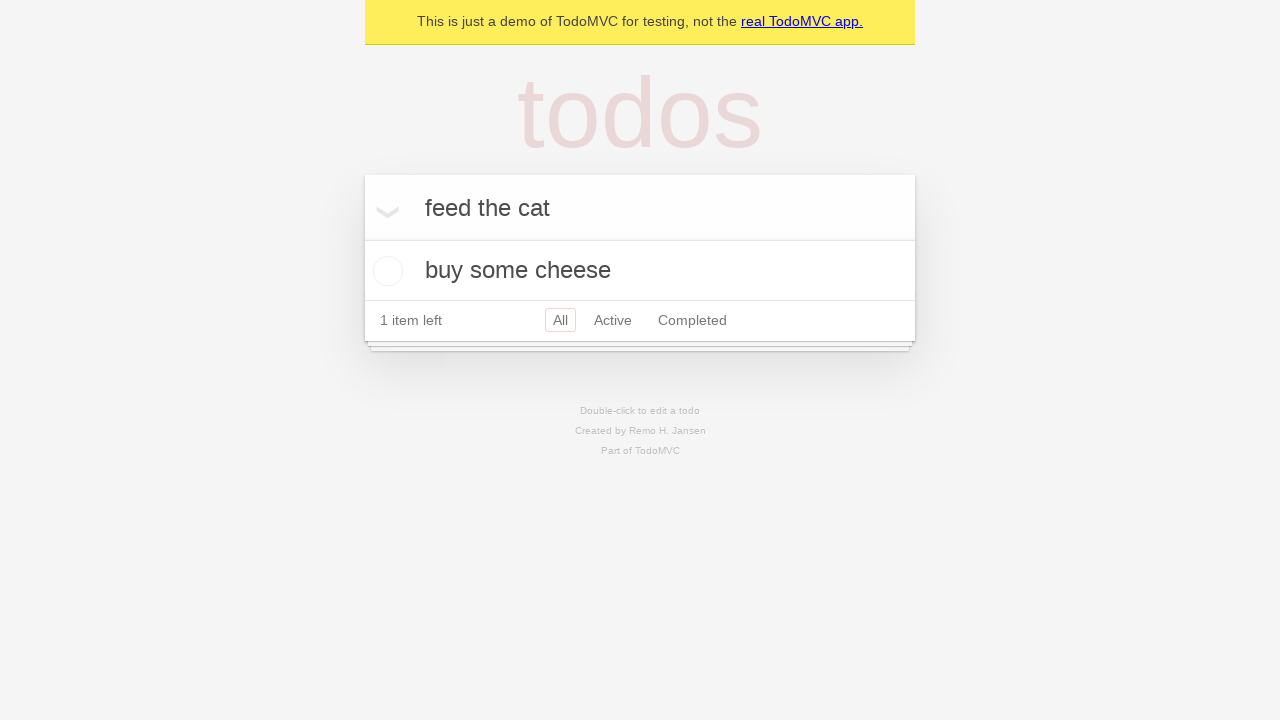

Pressed Enter to add second todo item on internal:attr=[placeholder="What needs to be done?"i]
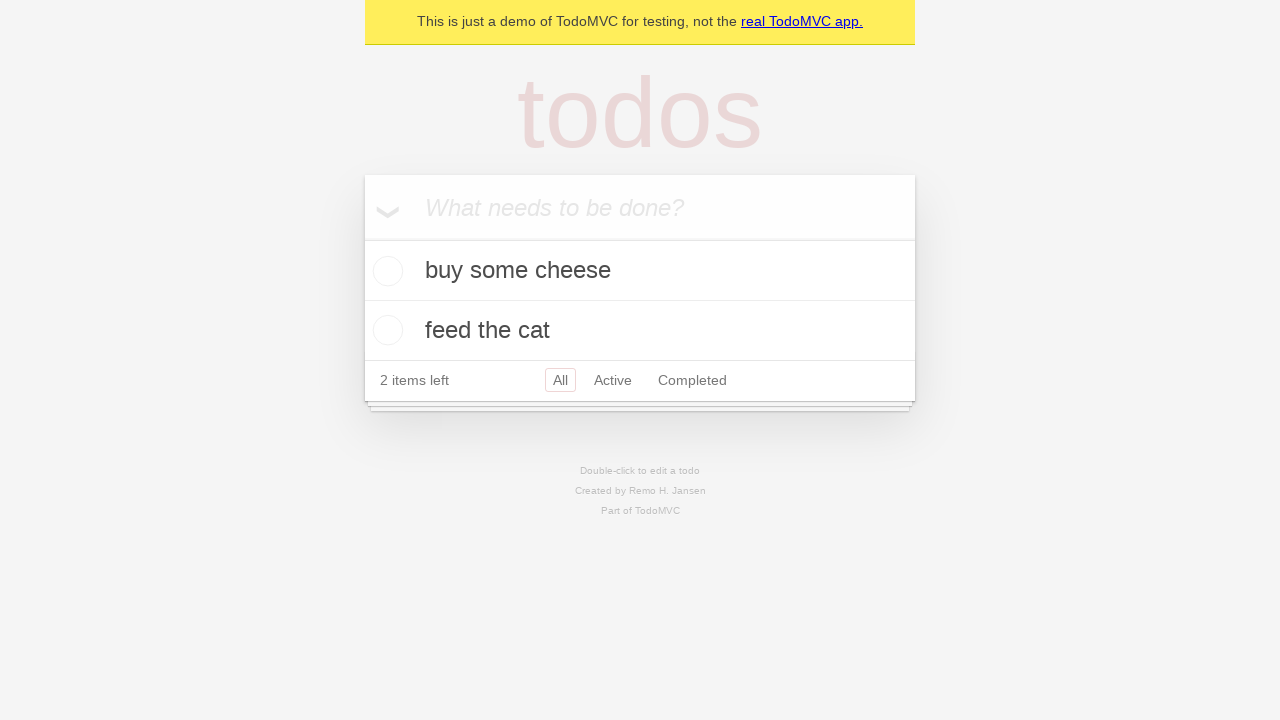

Filled todo input with 'book a doctors appointment' on internal:attr=[placeholder="What needs to be done?"i]
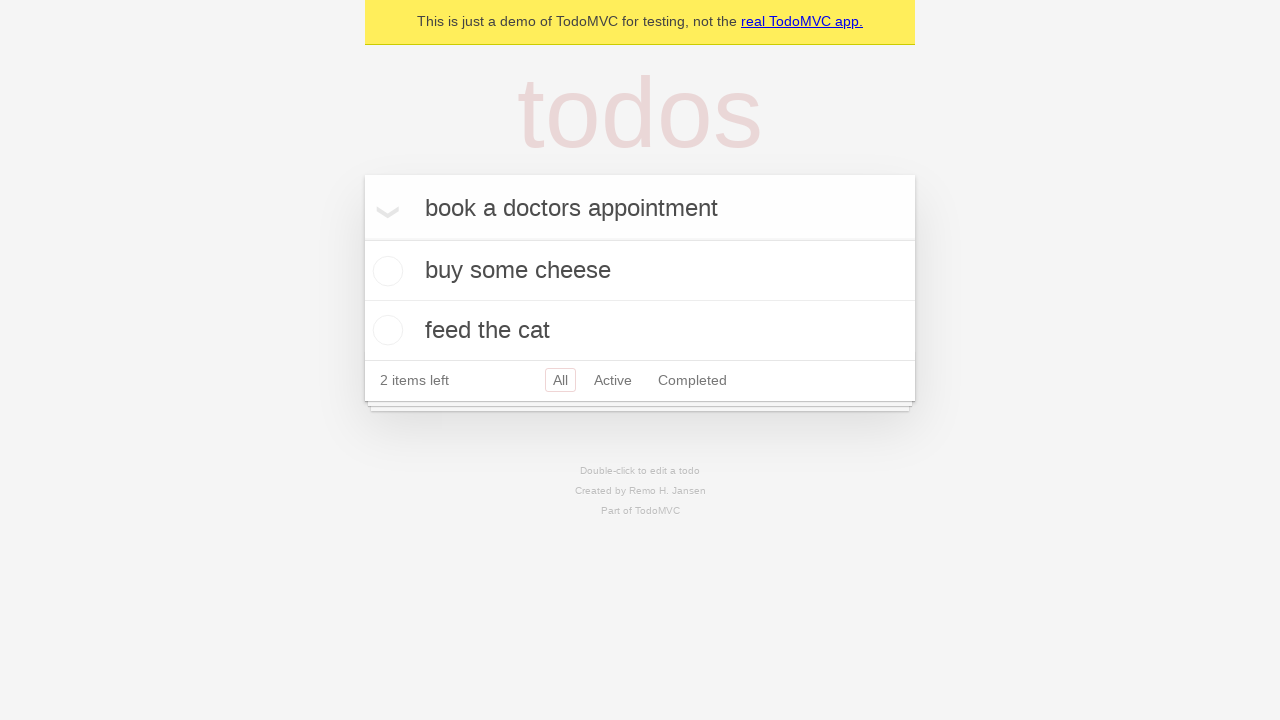

Pressed Enter to add third todo item on internal:attr=[placeholder="What needs to be done?"i]
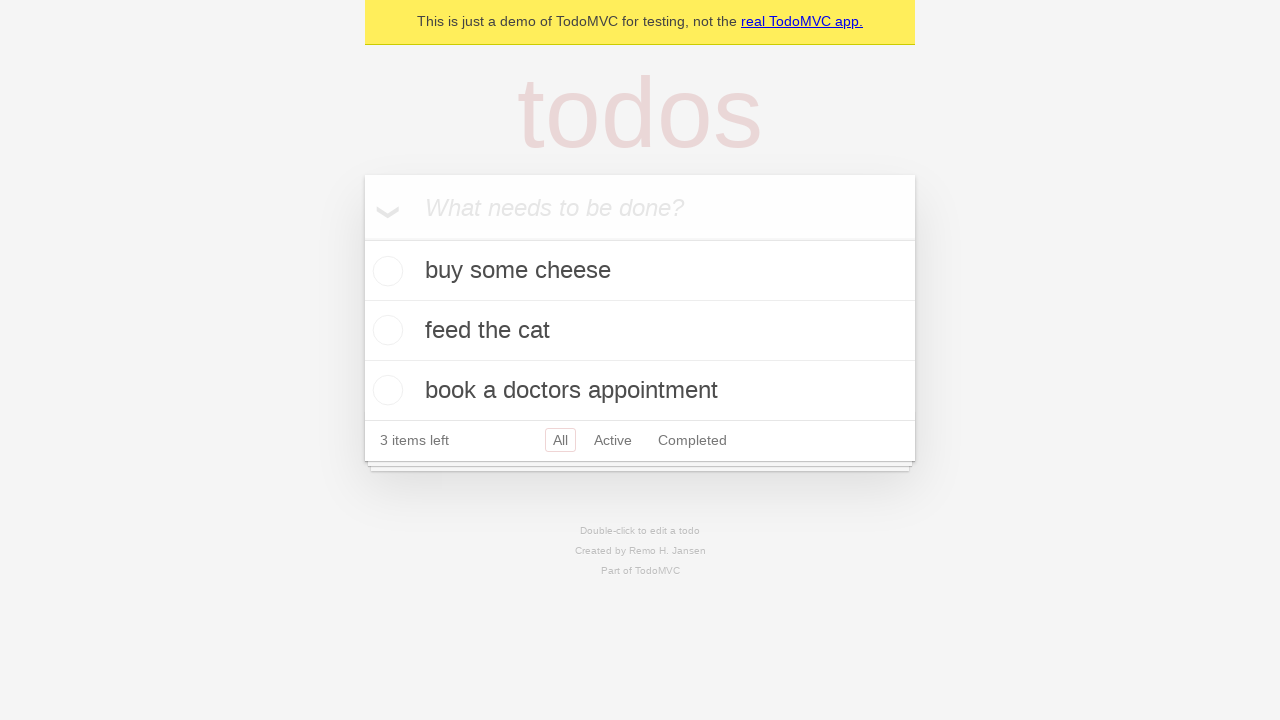

Checked the second todo item checkbox at (385, 330) on internal:testid=[data-testid="todo-item"s] >> nth=1 >> internal:role=checkbox
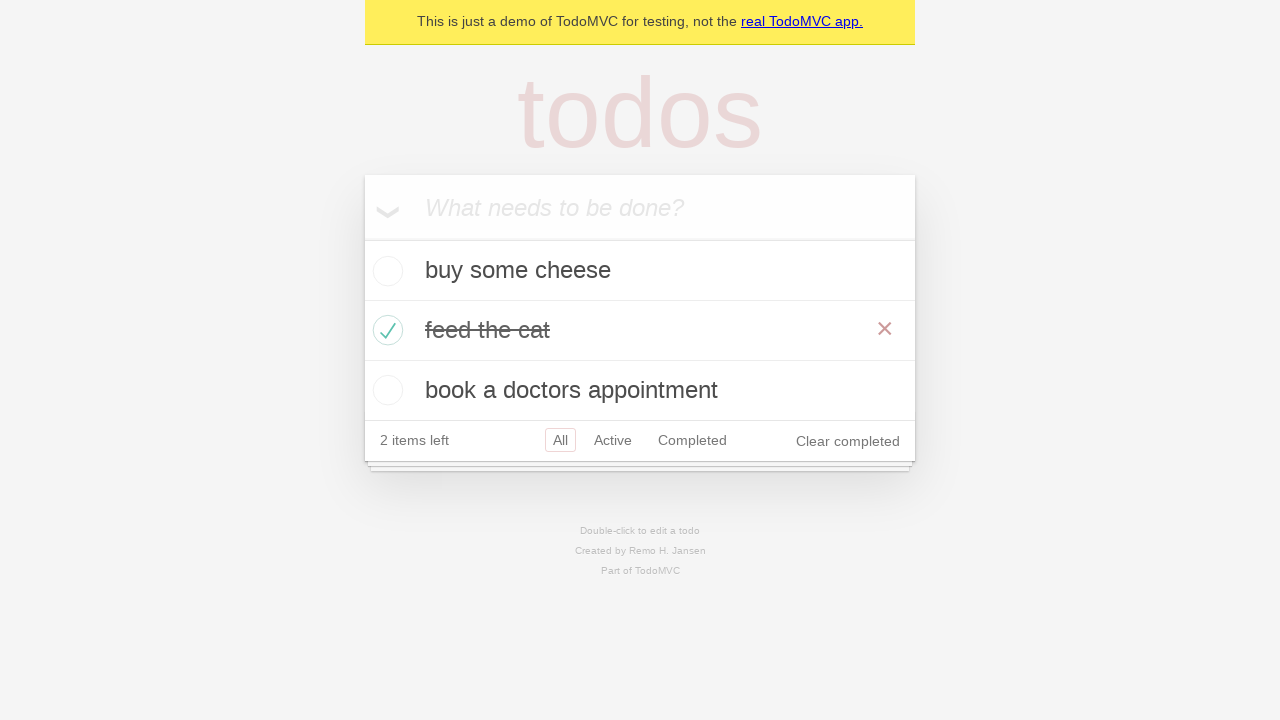

Clicked Active filter to show active items only at (613, 440) on internal:role=link[name="Active"i]
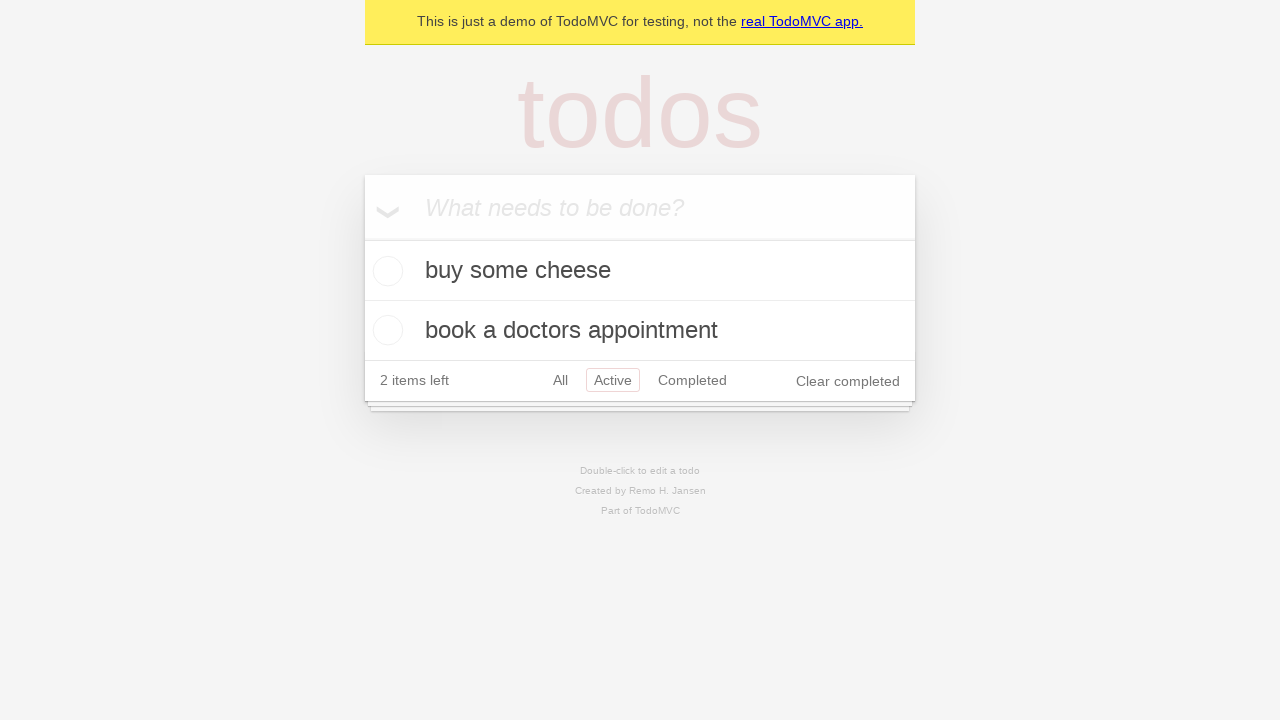

Clicked Completed filter to show completed items only at (692, 380) on internal:role=link[name="Completed"i]
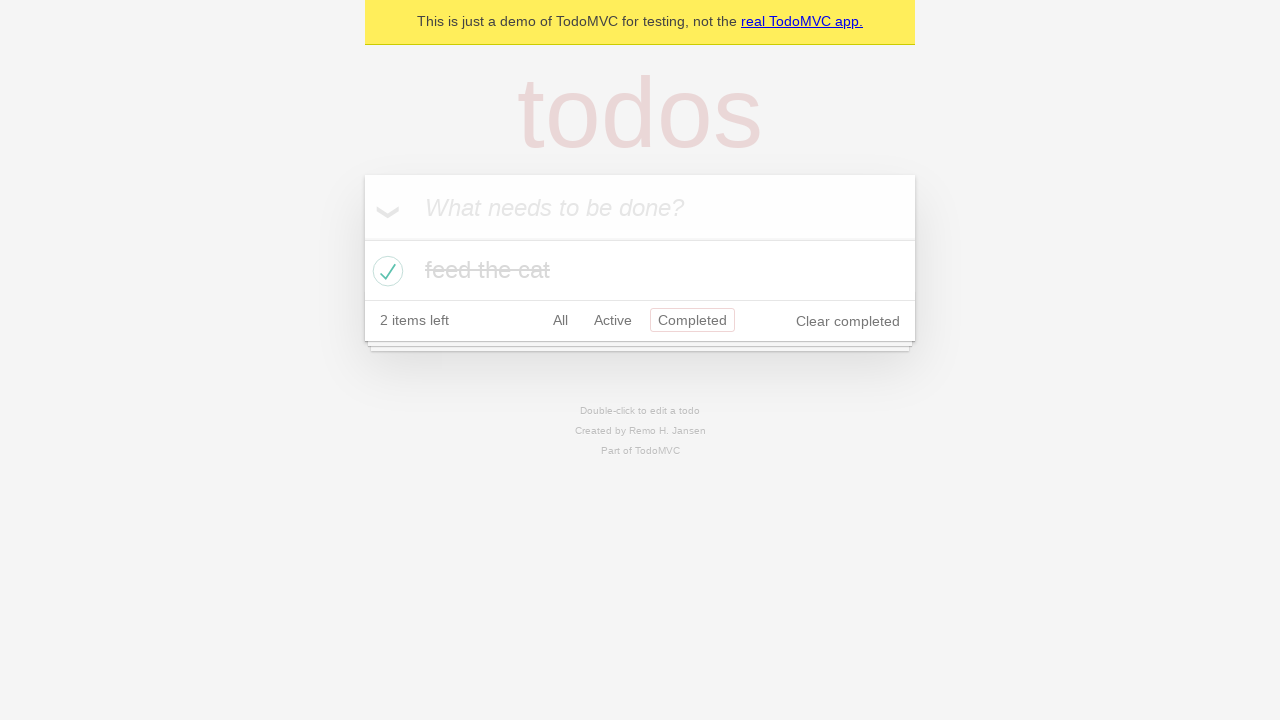

Clicked All filter to display all todo items at (560, 320) on internal:role=link[name="All"i]
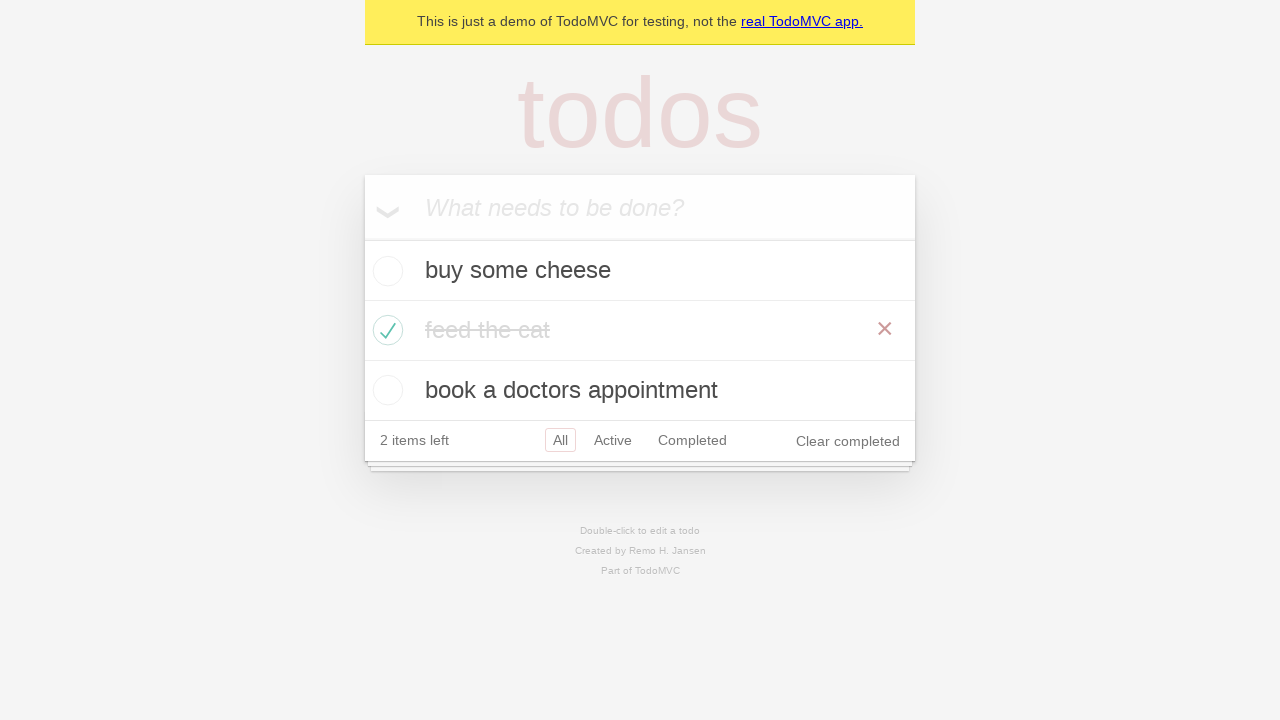

Verified that todo items are loaded and visible
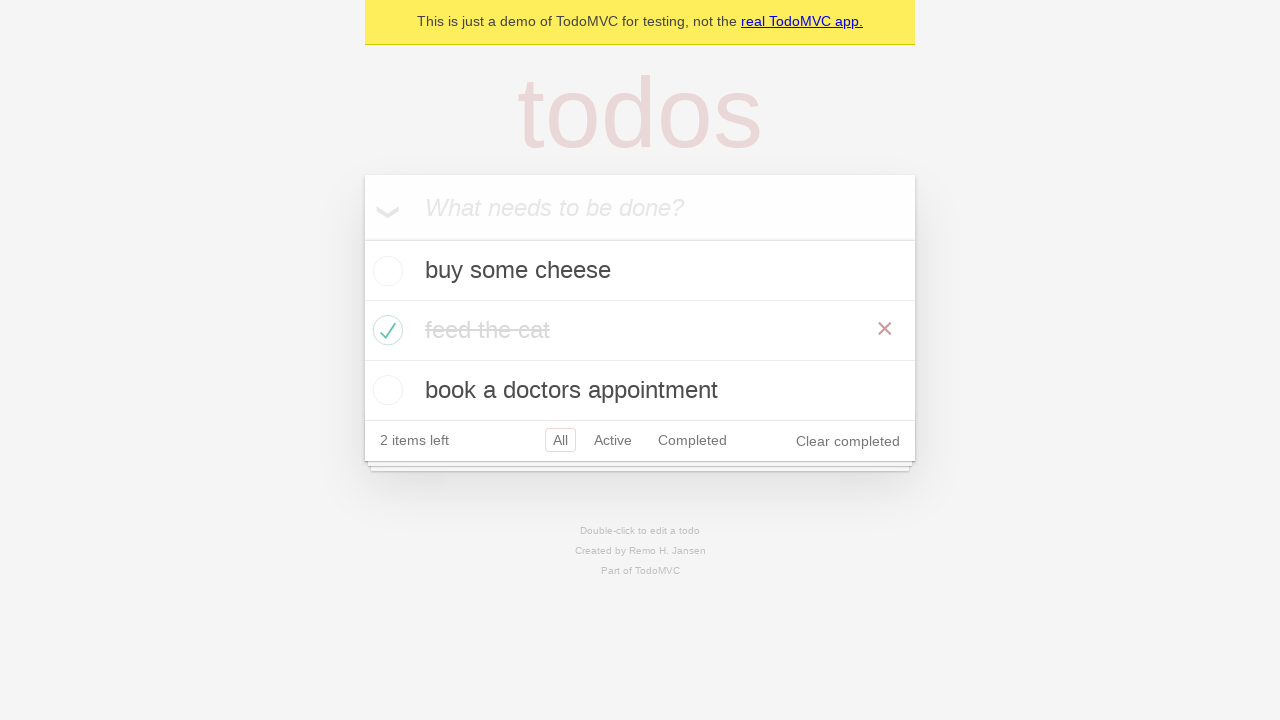

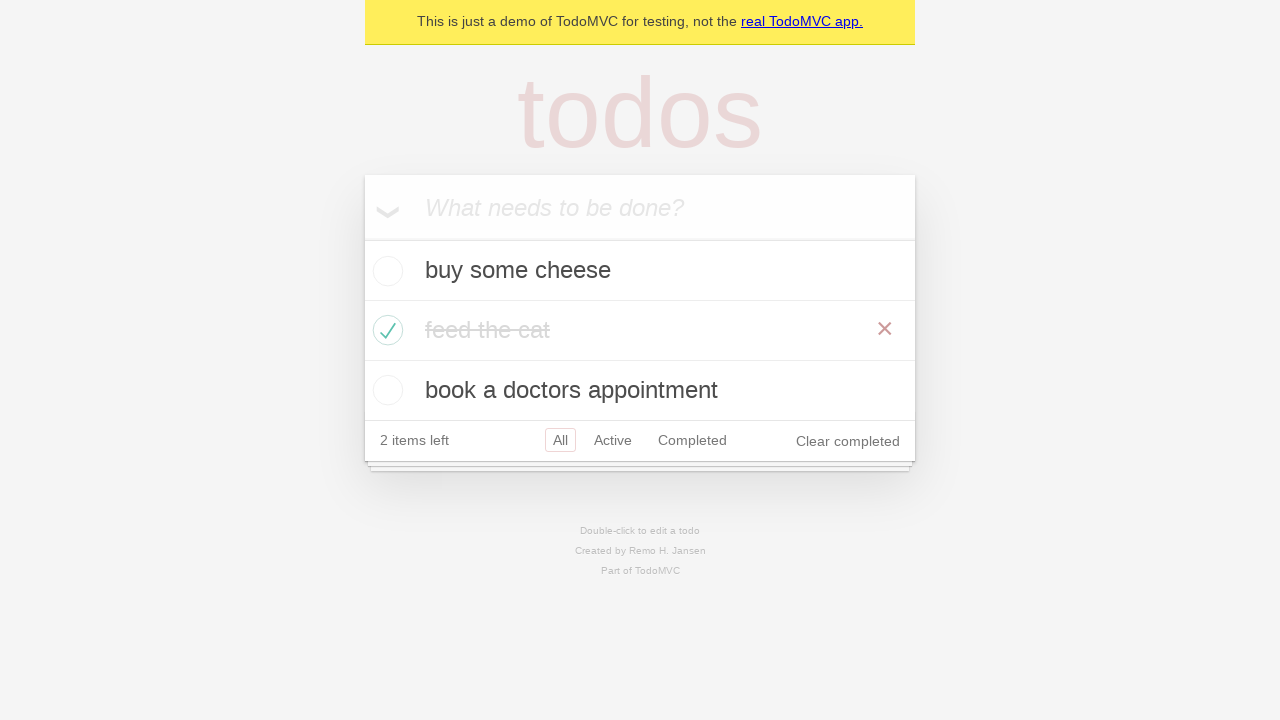